Navigates to an inputs page, clicks the Home link, and verifies the page title changes to "Practice"

Starting URL: https://practice.cydeo.com/inputs

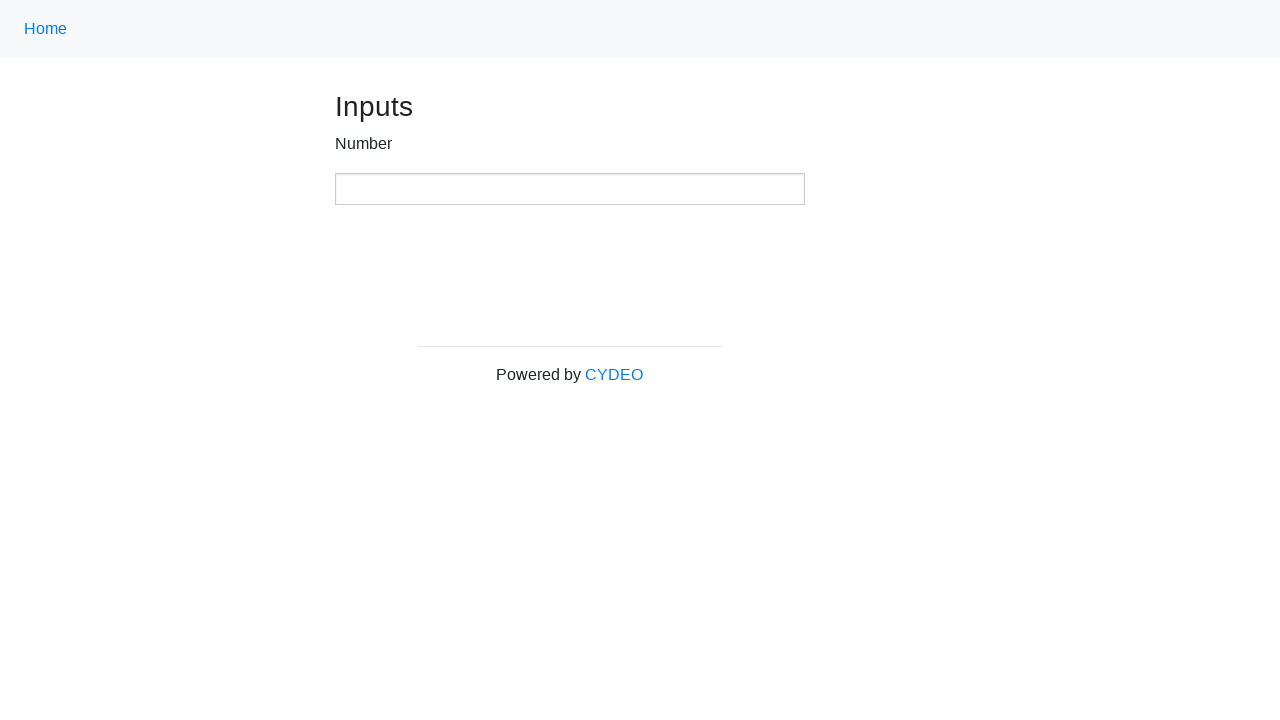

Clicked the Home link using class name '.nav-link' at (46, 29) on .nav-link
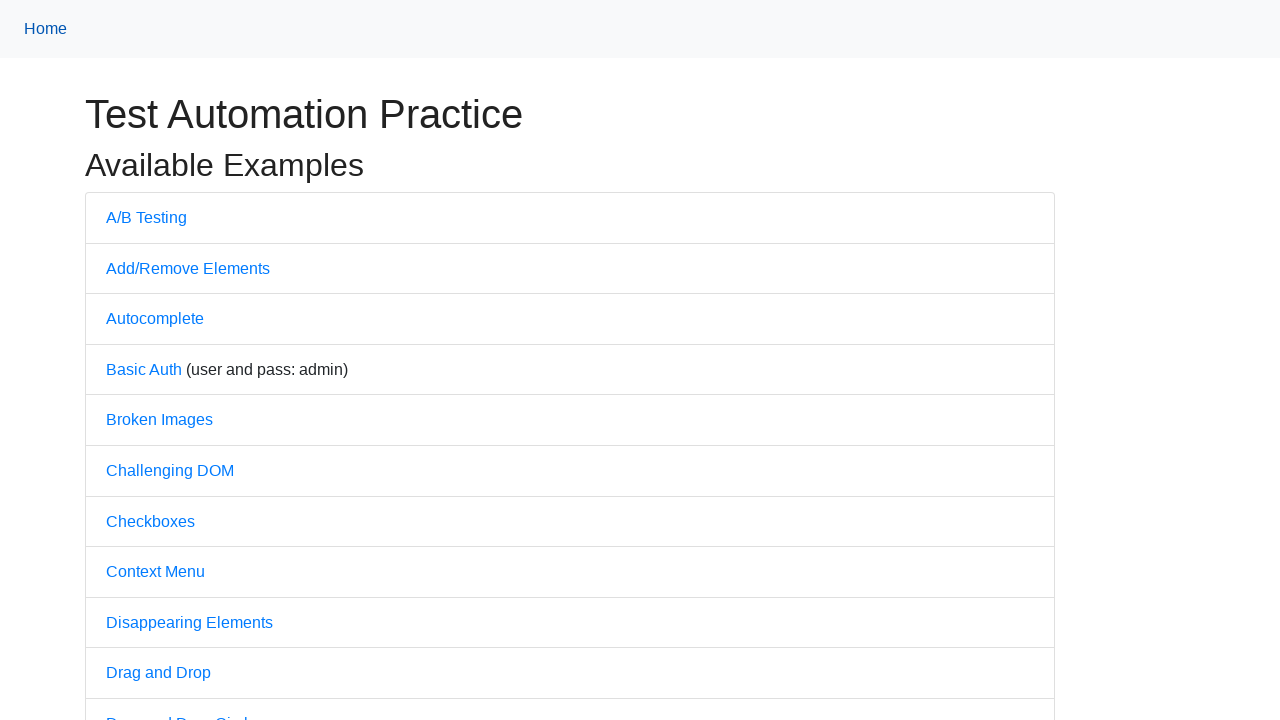

Waited for page navigation to complete (networkidle)
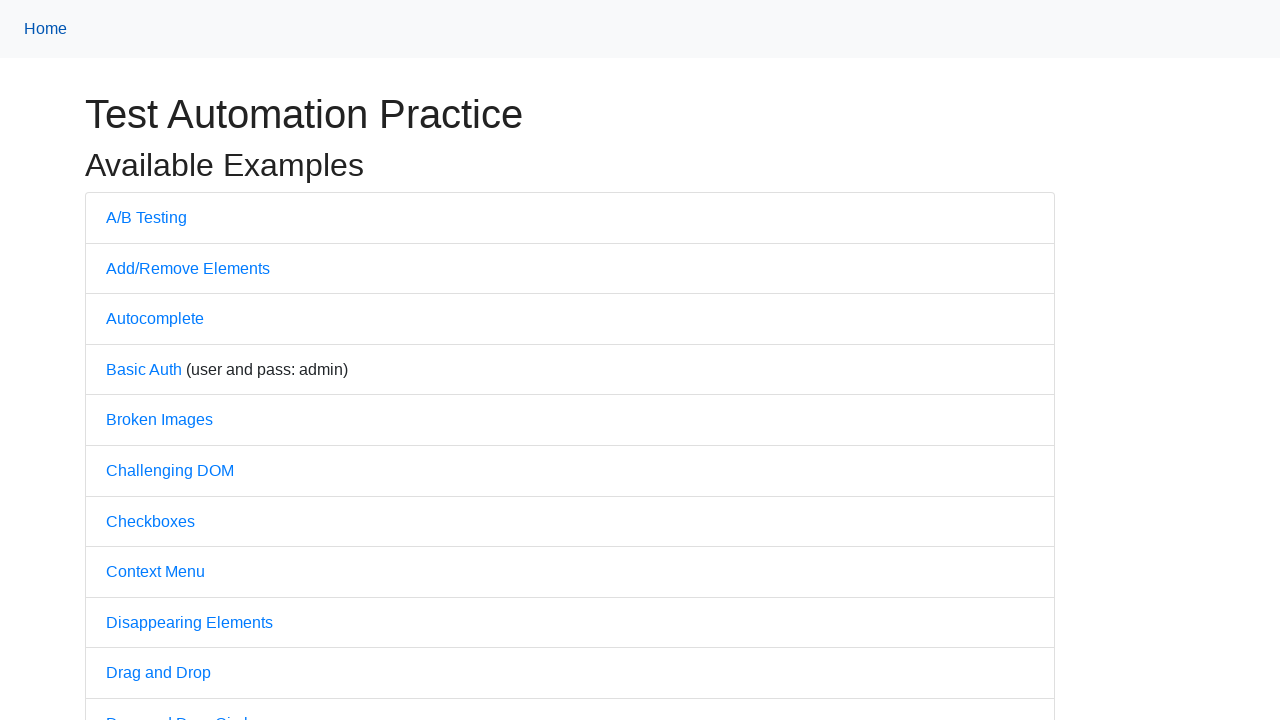

Verified page title is 'Practice'
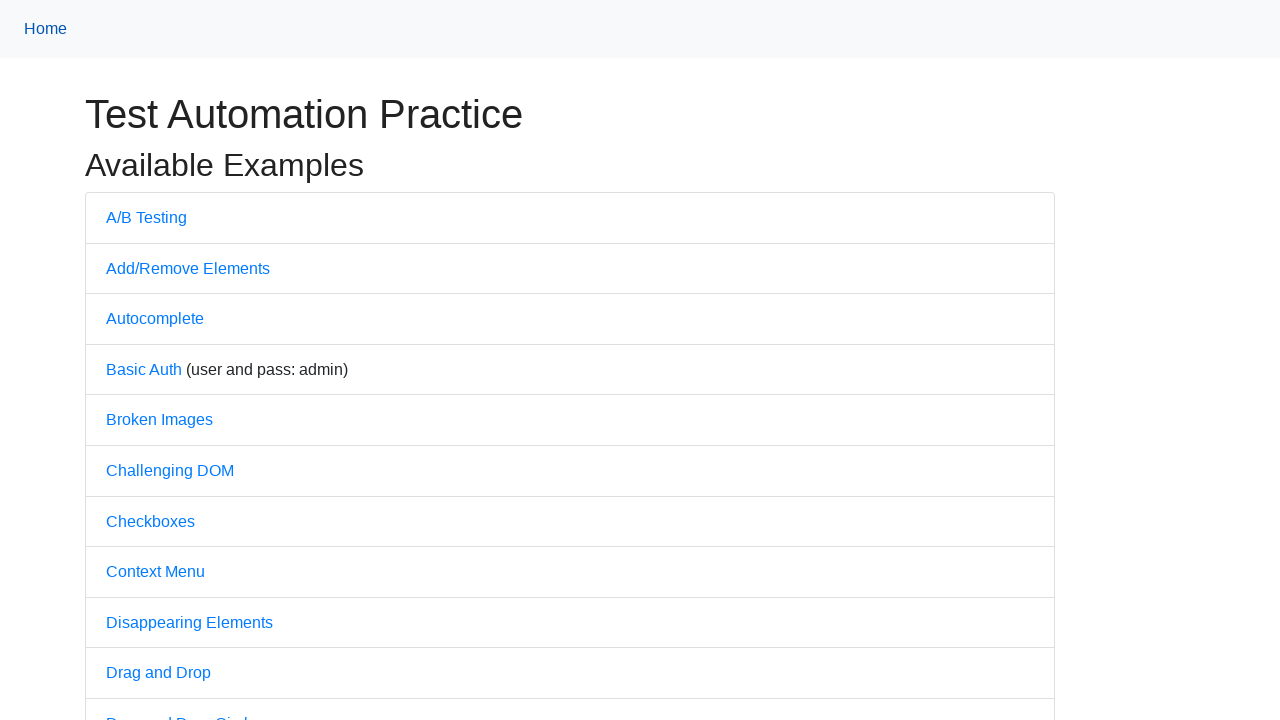

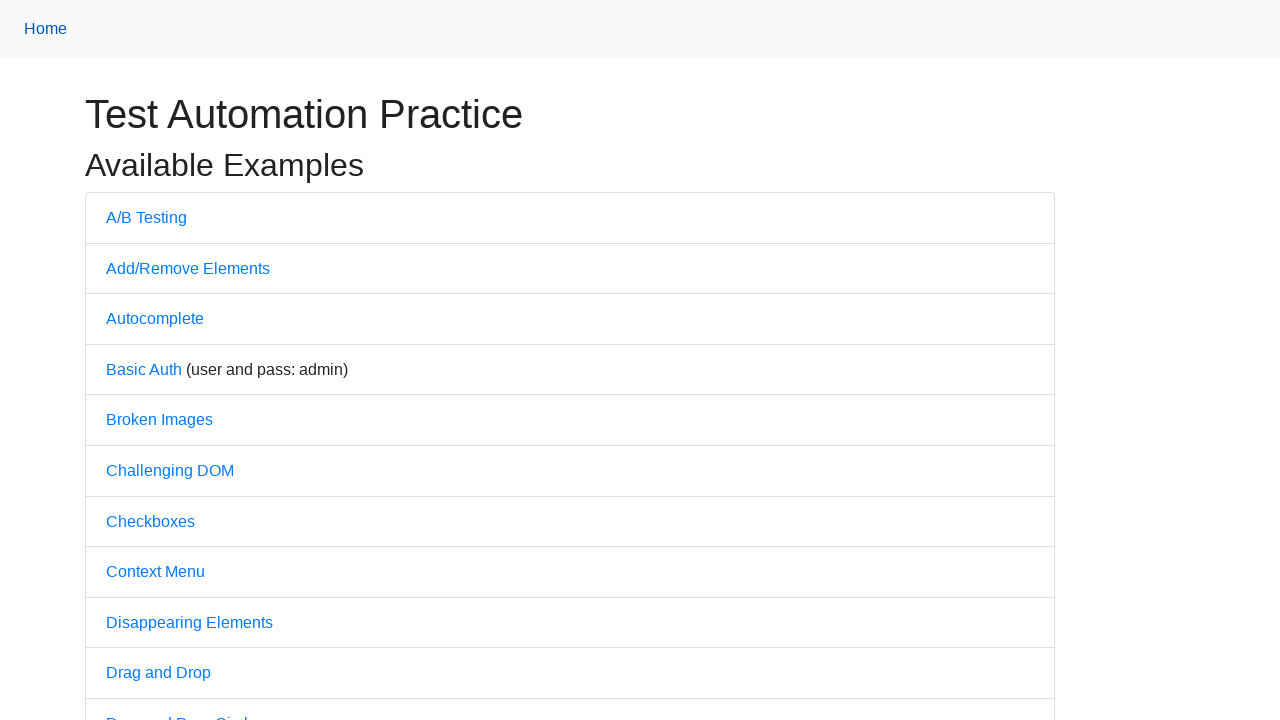